Tests a favorite films form by entering film and serial names, navigating through steps, and verifying the saved values are displayed correctly

Starting URL: https://lm.skillbox.cc/qa_tester/module07/practice3/

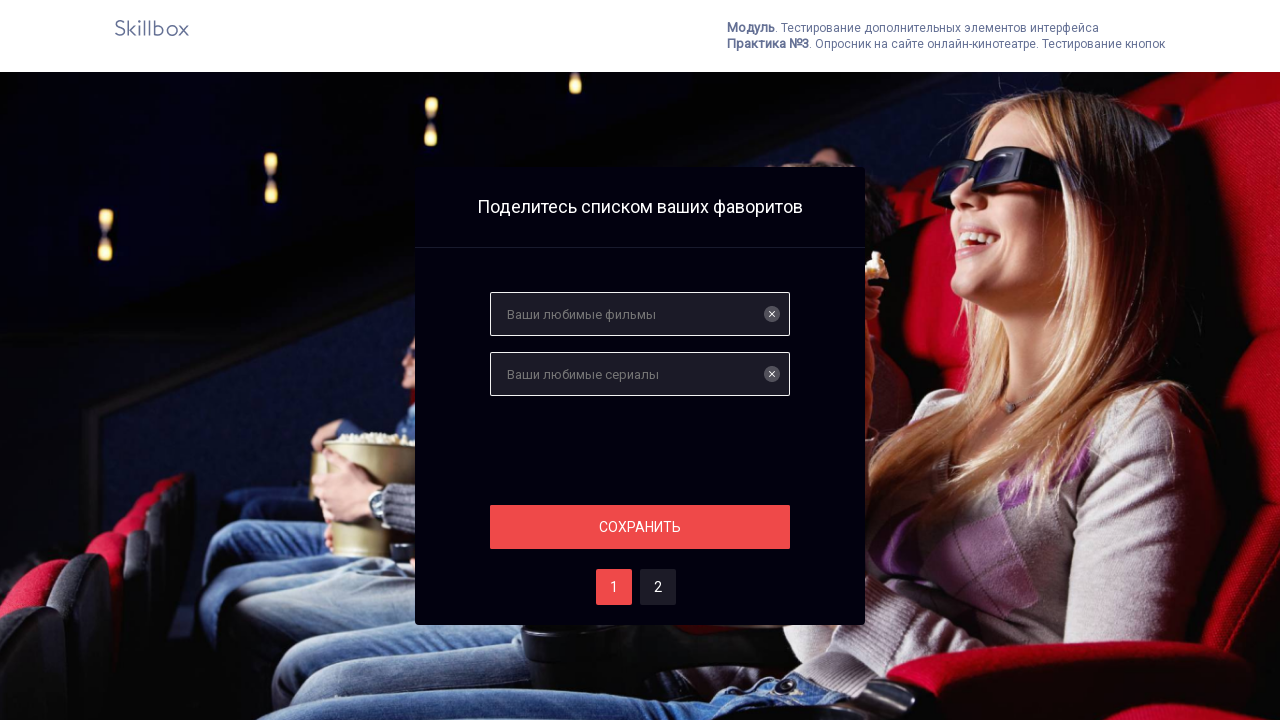

Navigated to cinema form page
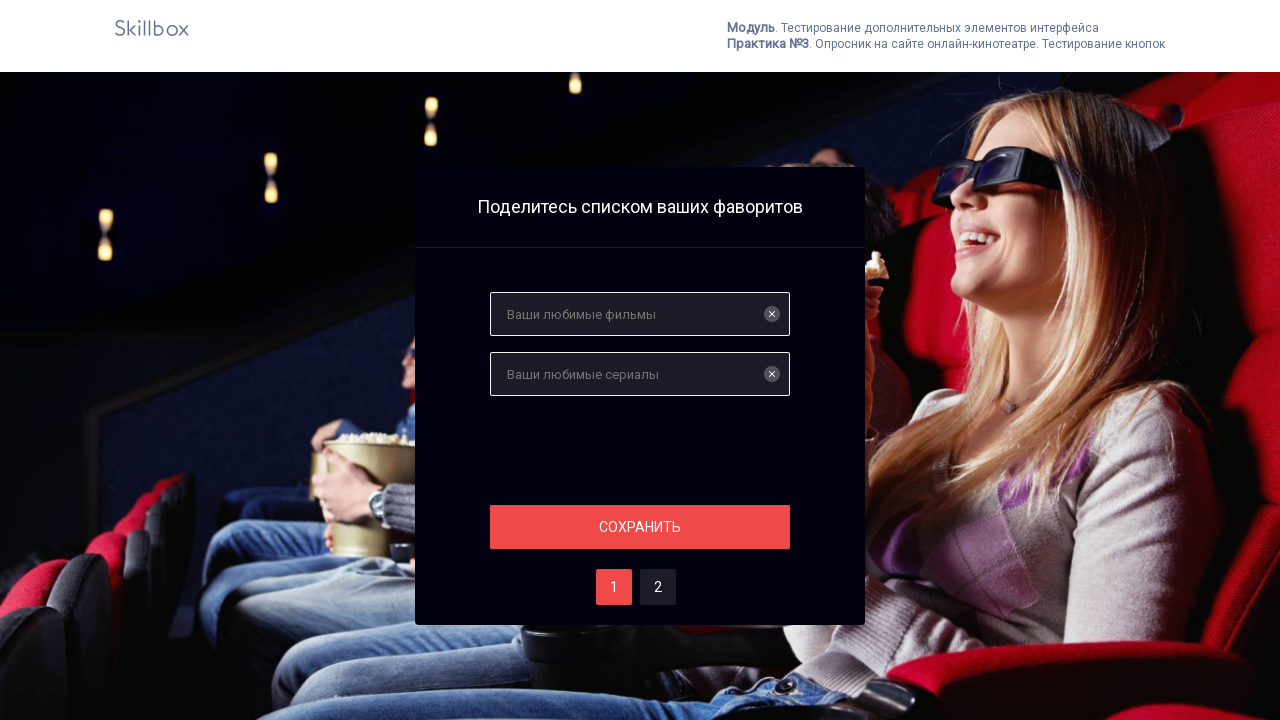

Filled film name field with 'Человек дождя' on input[name='films']
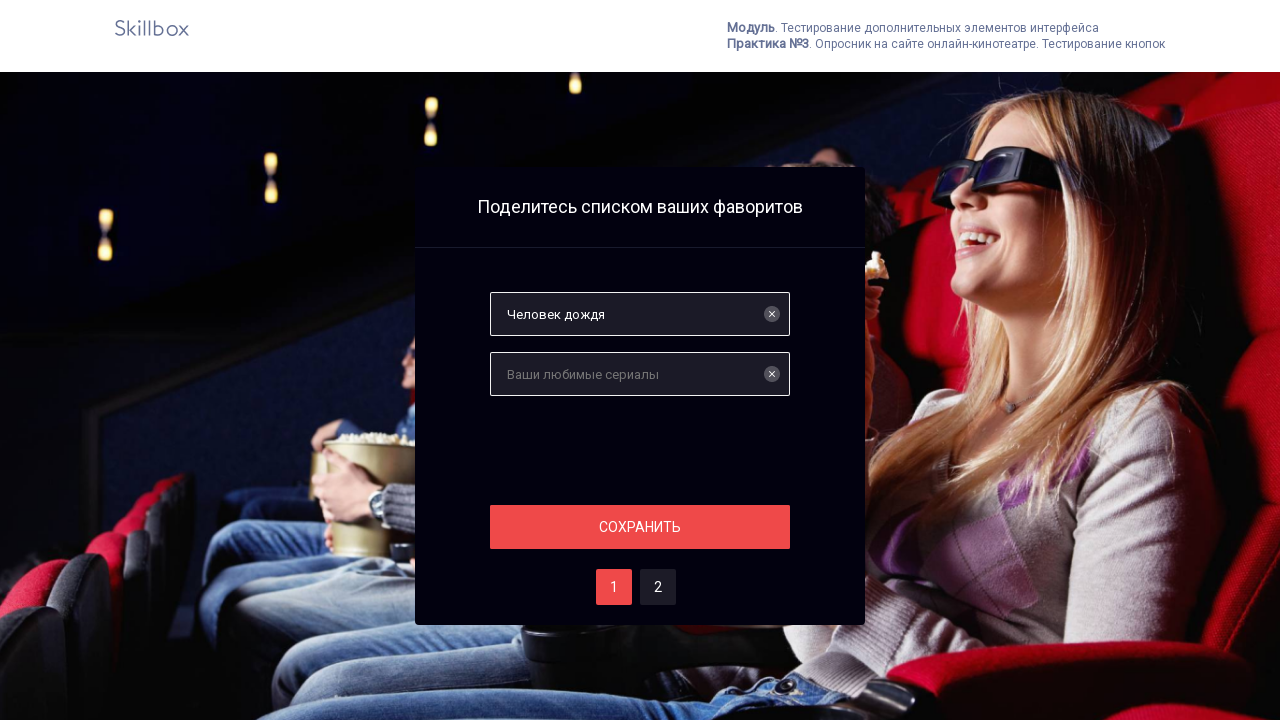

Filled serial name field with 'Доктор Хаус' on input[name='serials']
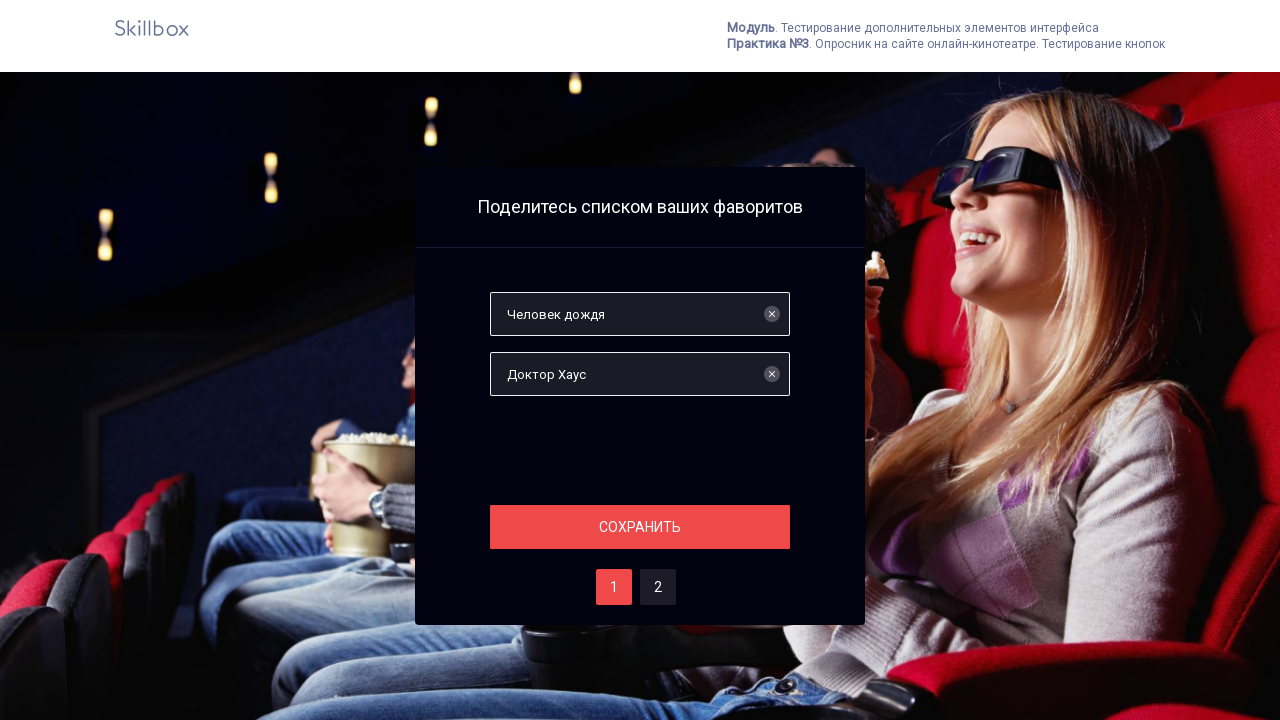

Clicked save button on step one at (640, 527) on #save
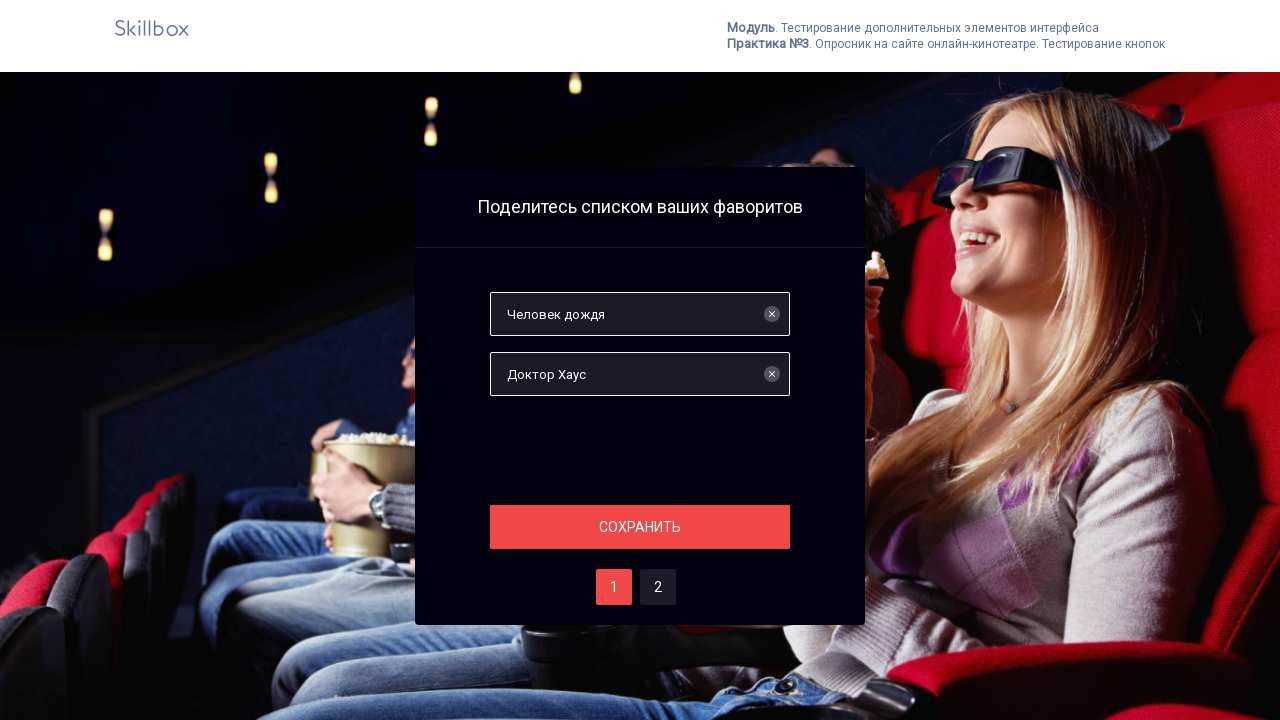

Clicked button to navigate to step two at (658, 587) on #two
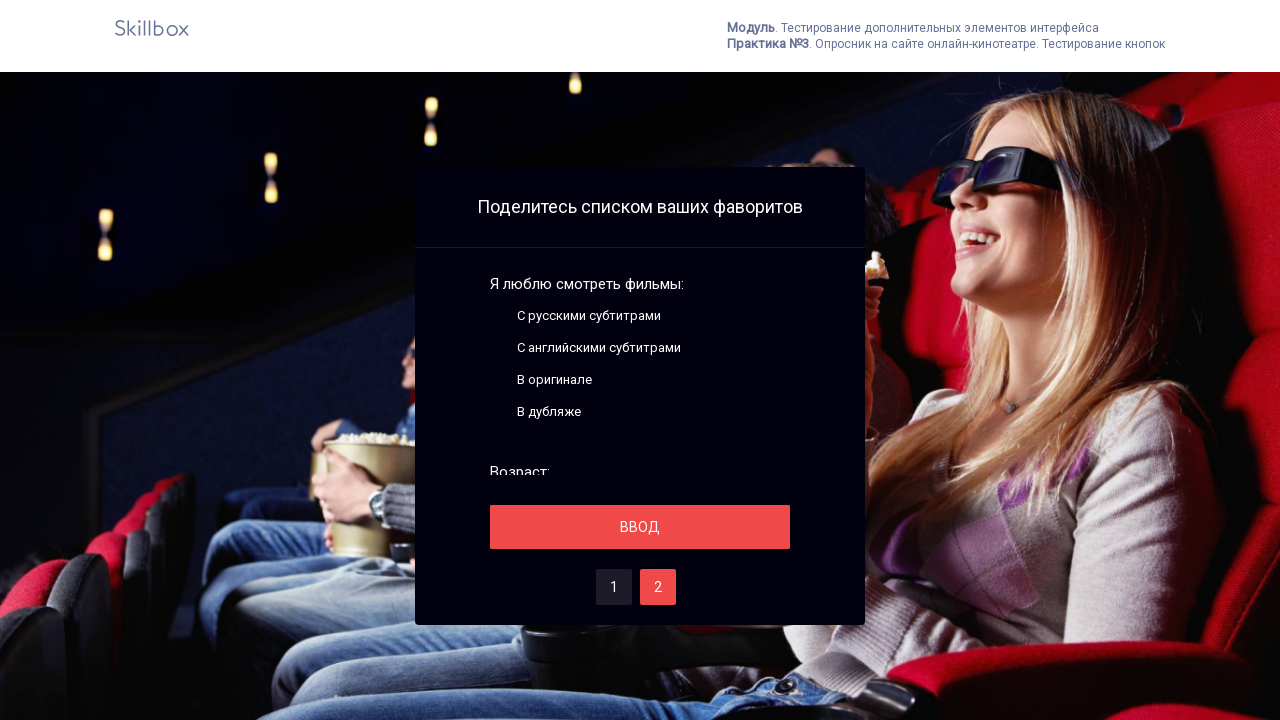

Clicked save button on step two at (640, 527) on #save
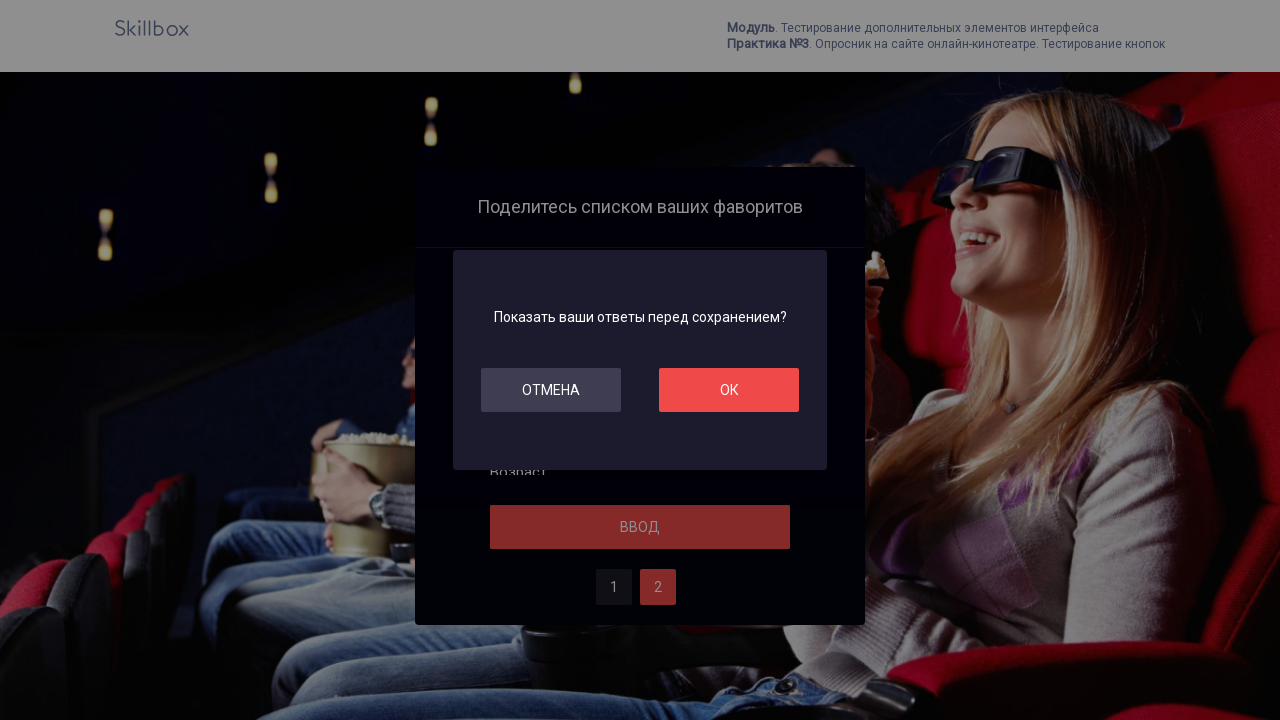

Clicked OK button to confirm at (729, 390) on #ok
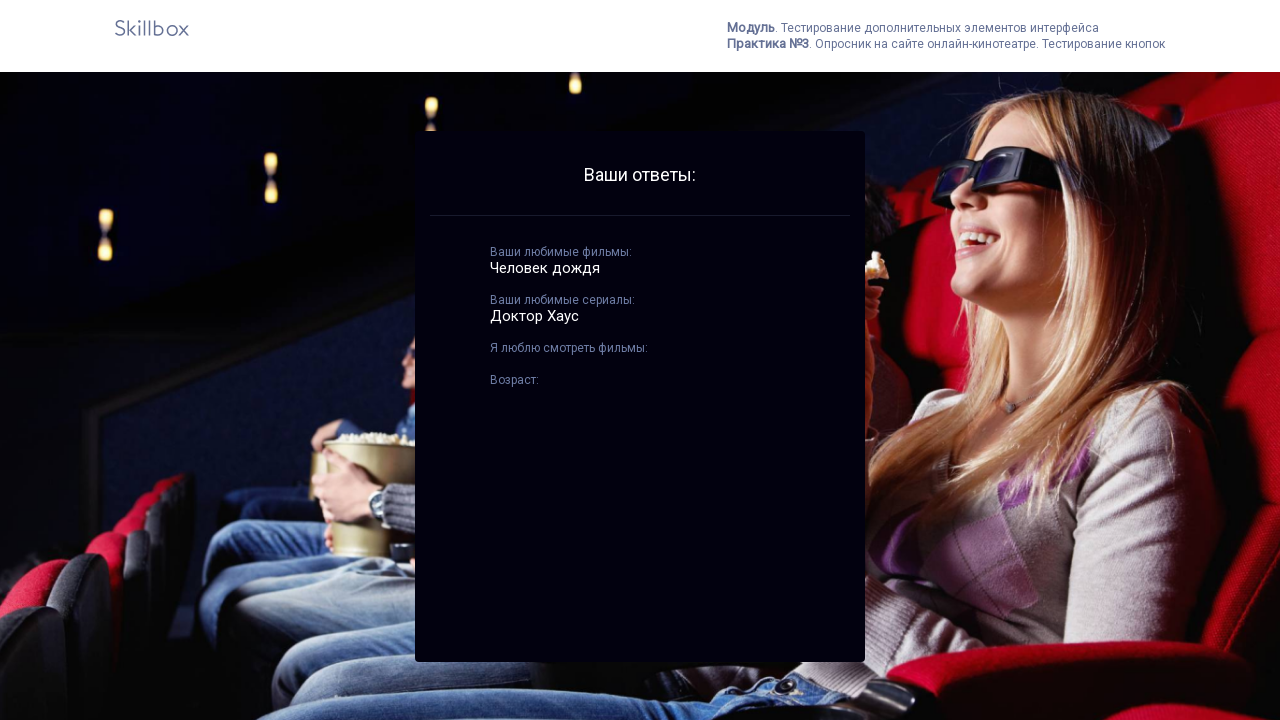

Verified that best films element is displayed
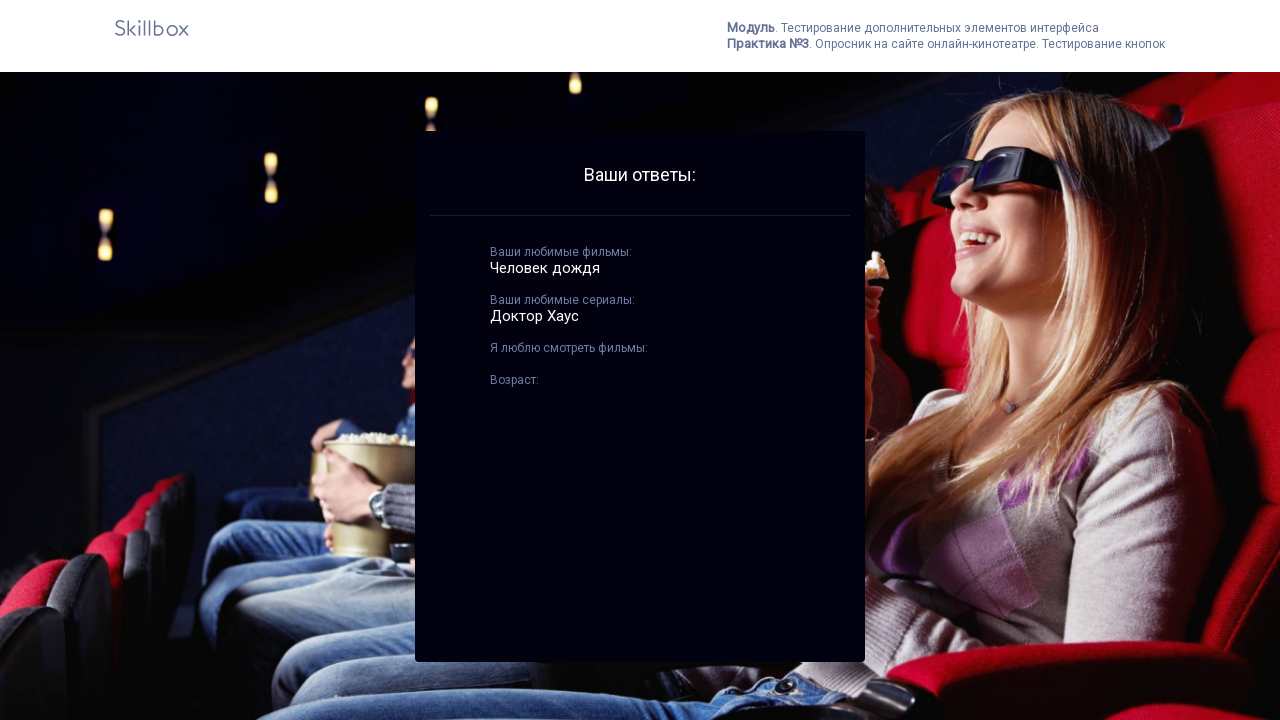

Verified that best serials element is displayed
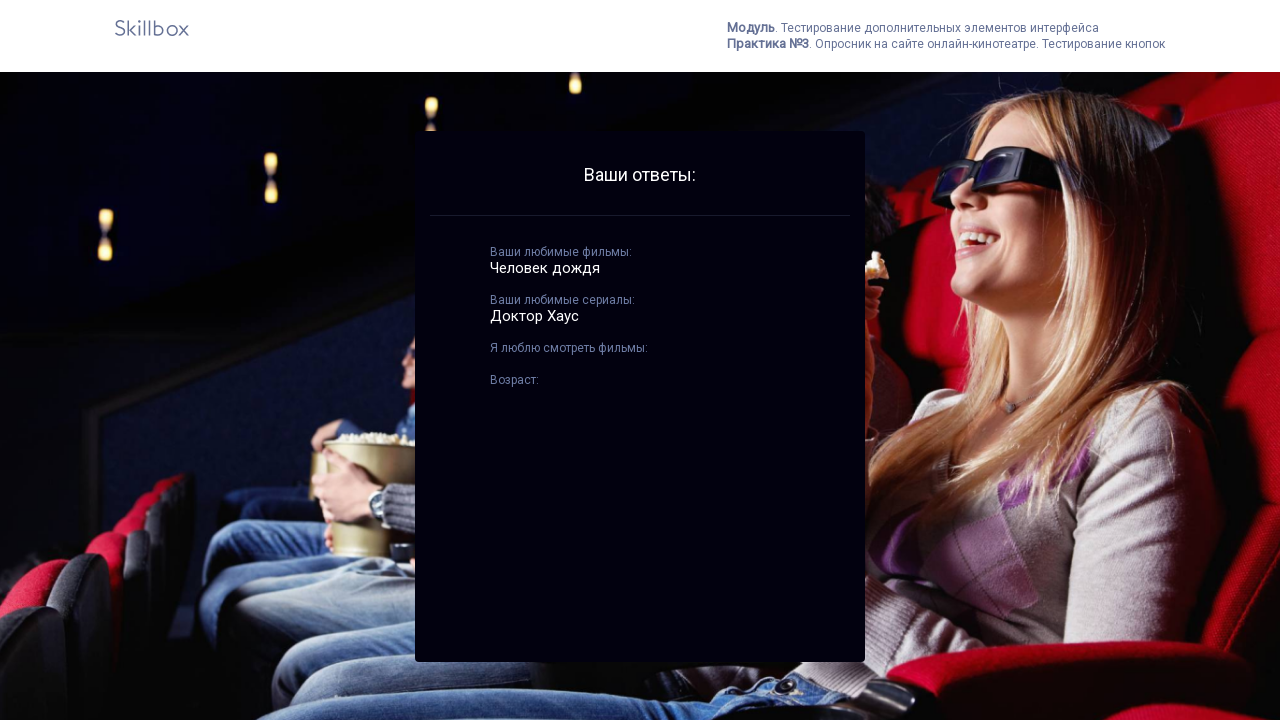

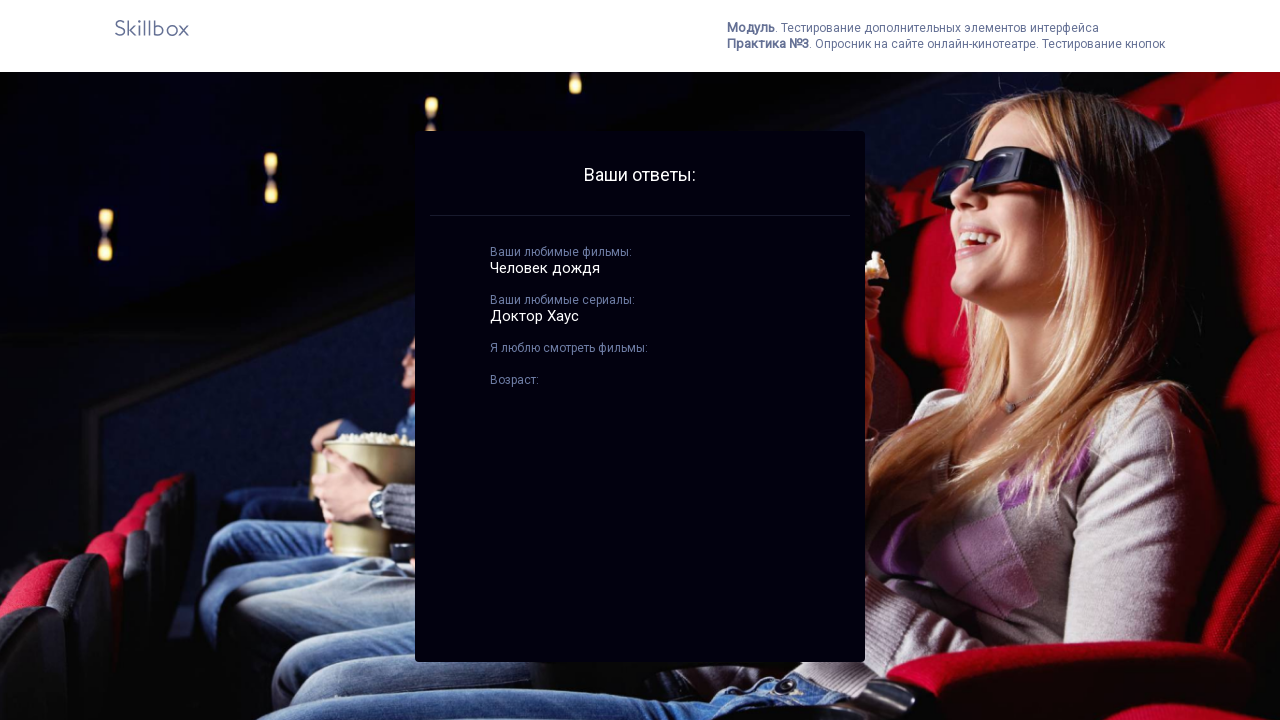